Tests drag and drop functionality by dragging element from column A to column B on a practice webpage

Starting URL: https://the-internet.herokuapp.com/drag_and_drop

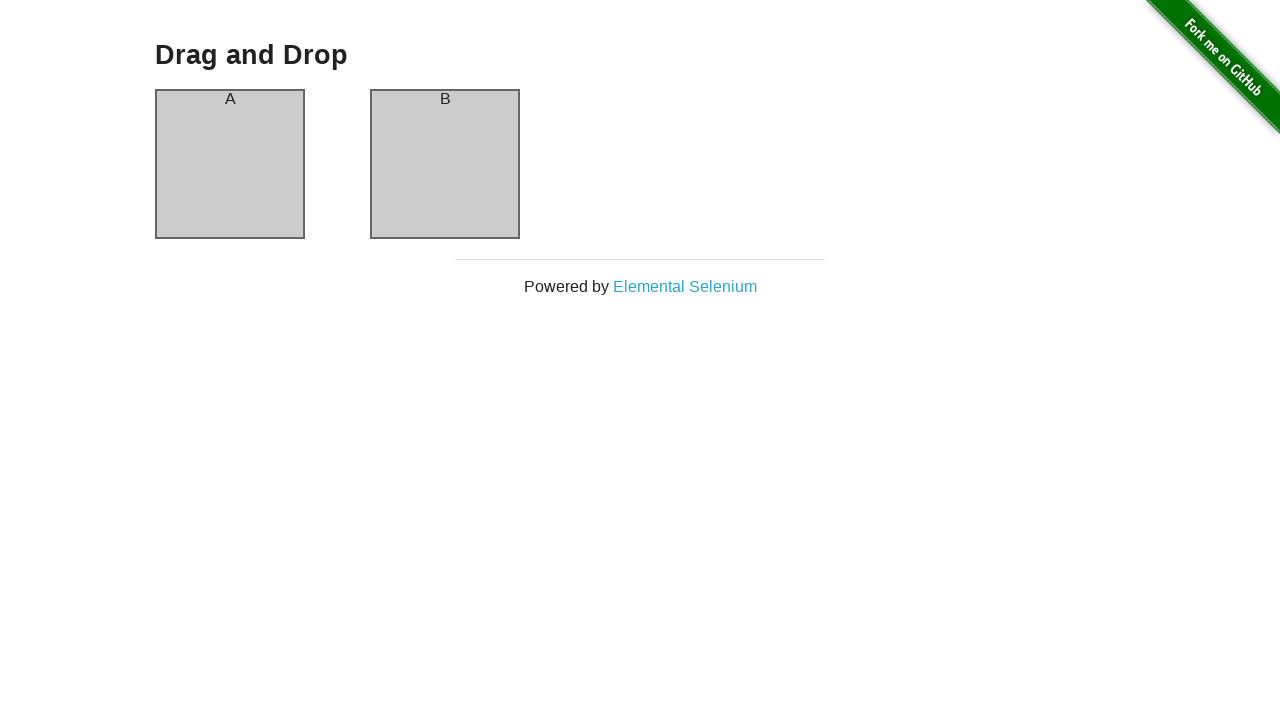

Navigated to drag and drop practice webpage
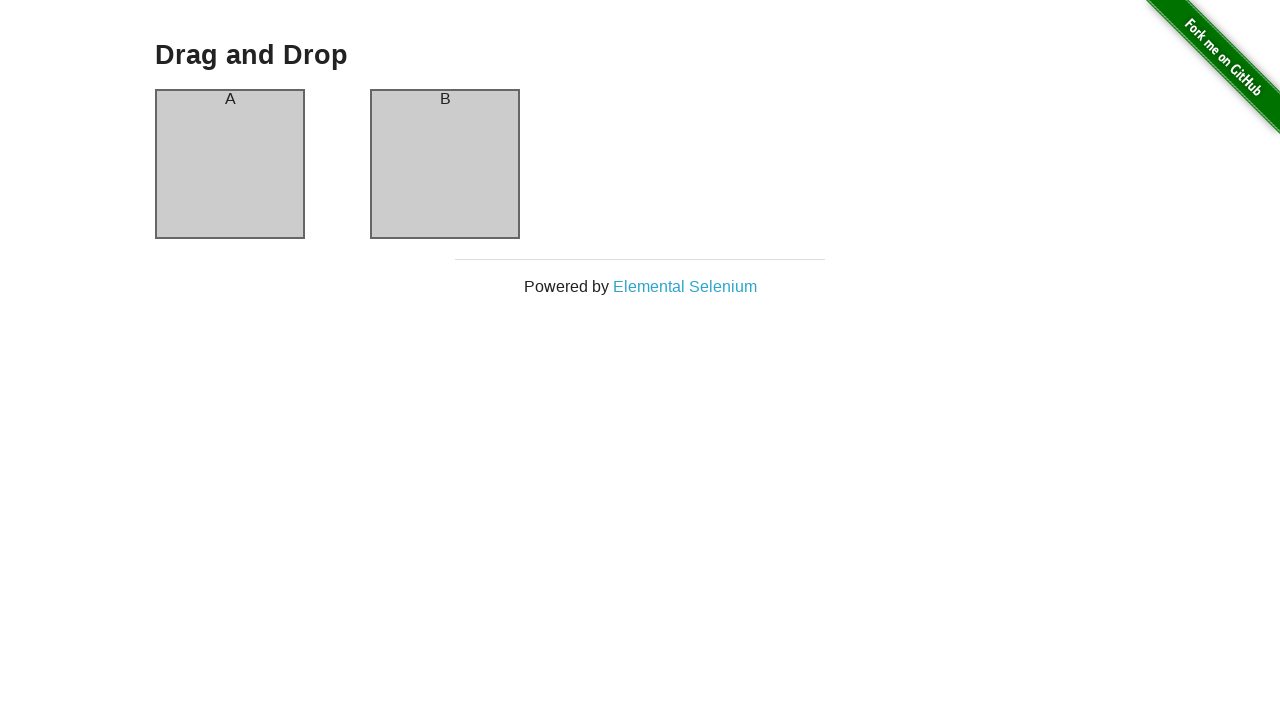

Dragged element from column A to column B at (445, 164)
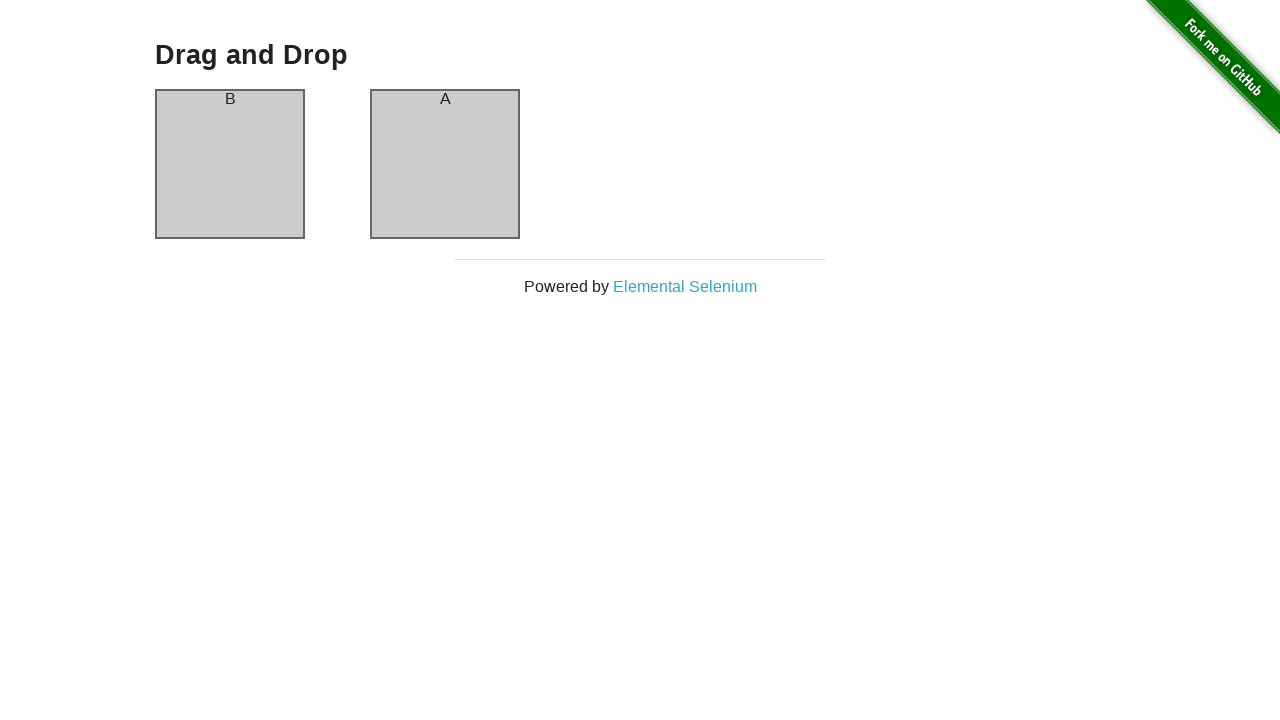

Waited 1 second for drag and drop animation to complete
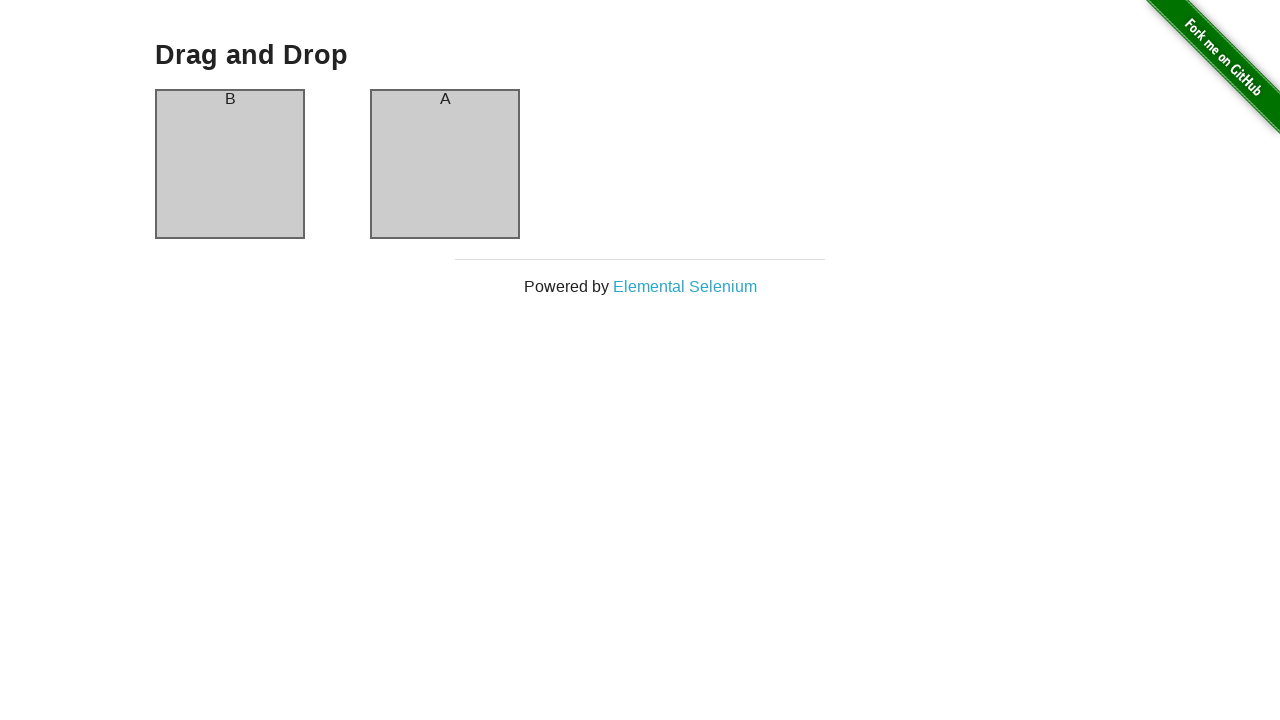

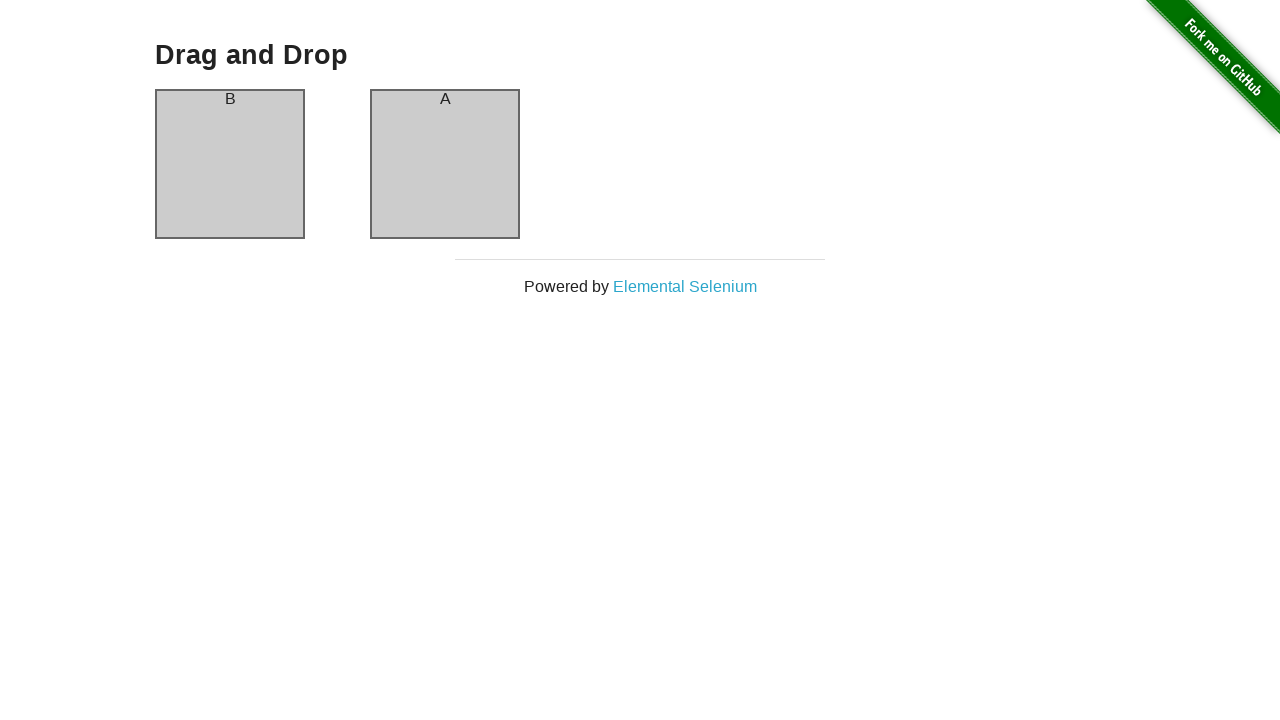